Tests the Python.org website search functionality by searching for "pycon" and verifying that results are found.

Starting URL: http://www.python.org

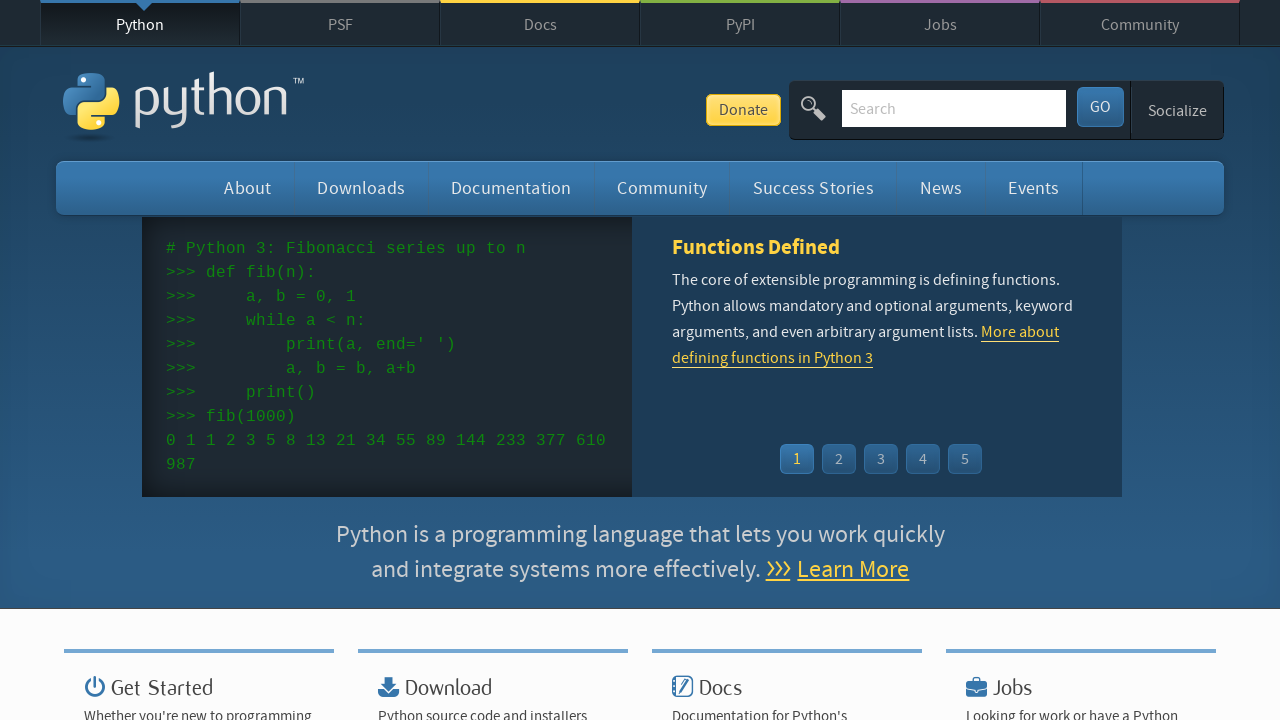

Verified 'Python' is in the page title
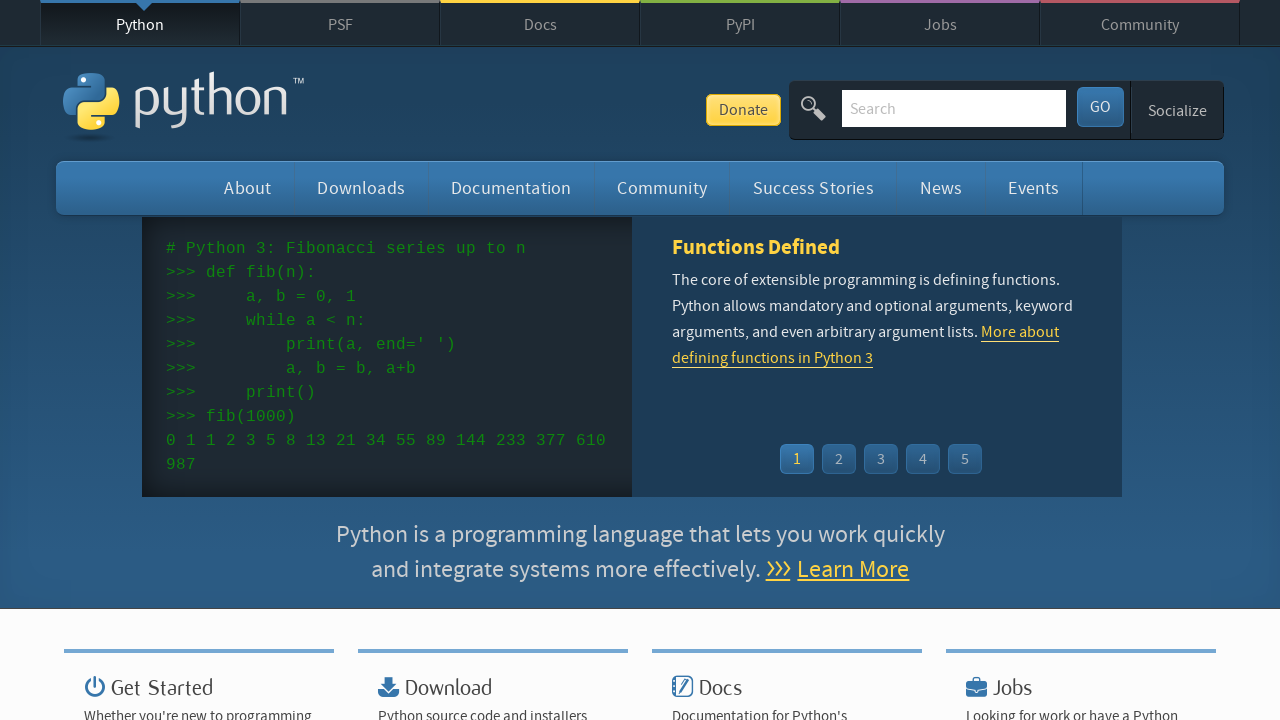

Filled search box with 'pycon' on input[name='q']
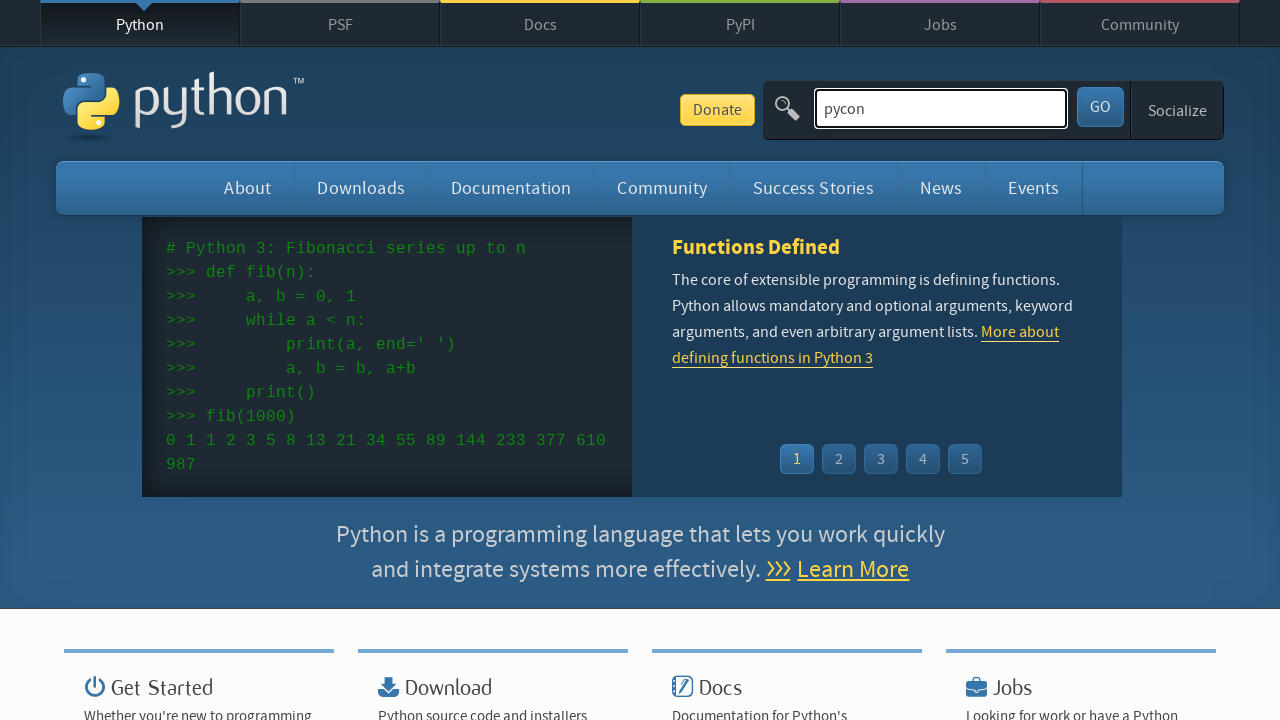

Pressed Enter to submit search query on input[name='q']
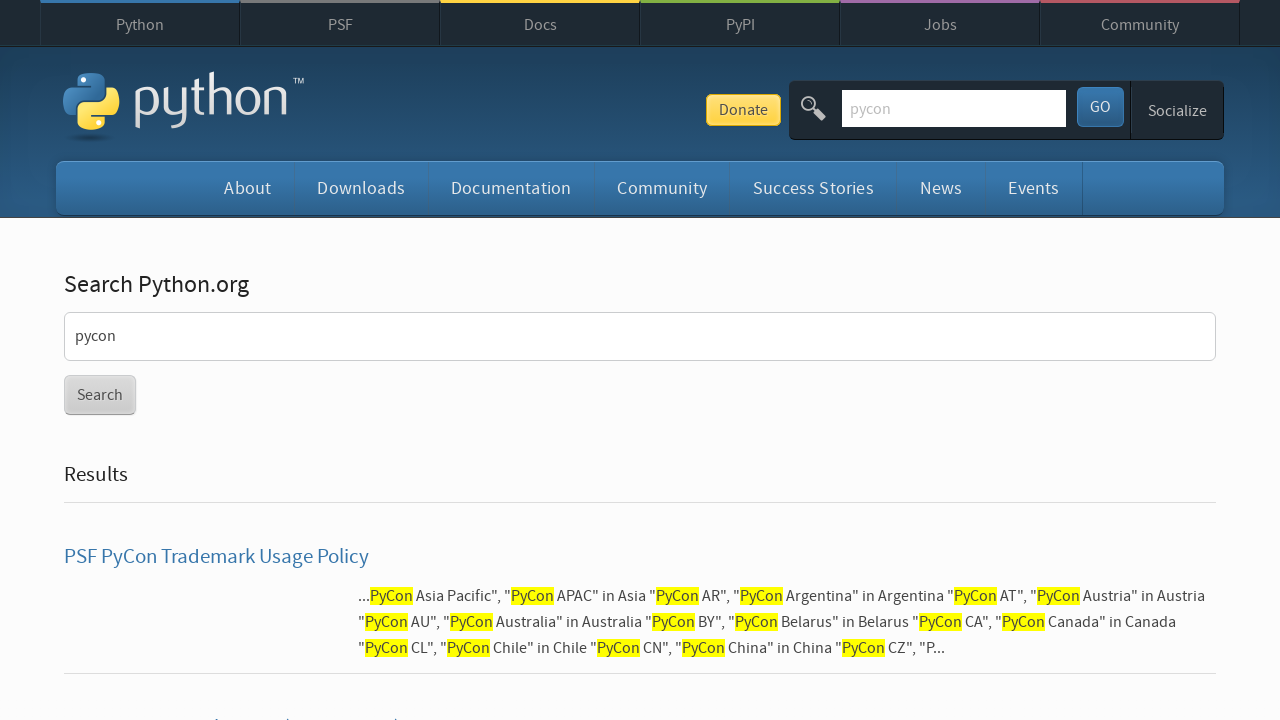

Waited for network idle state after search
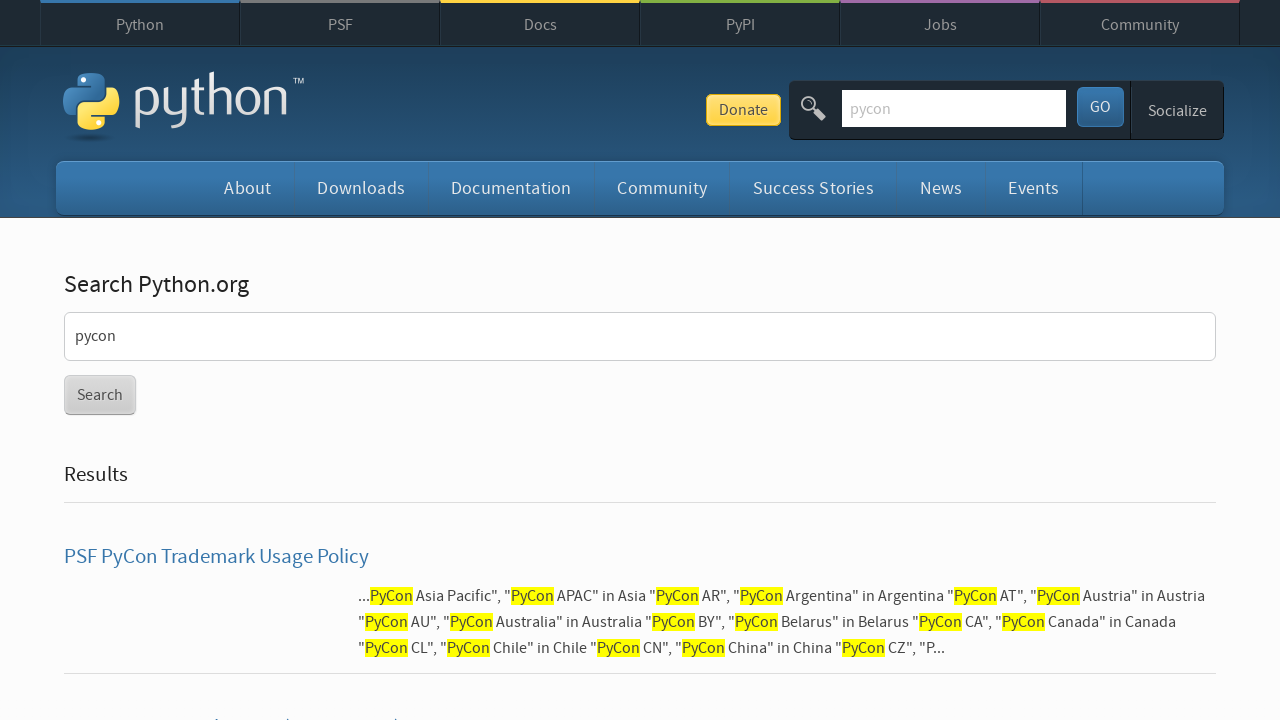

Verified search results were found for 'pycon'
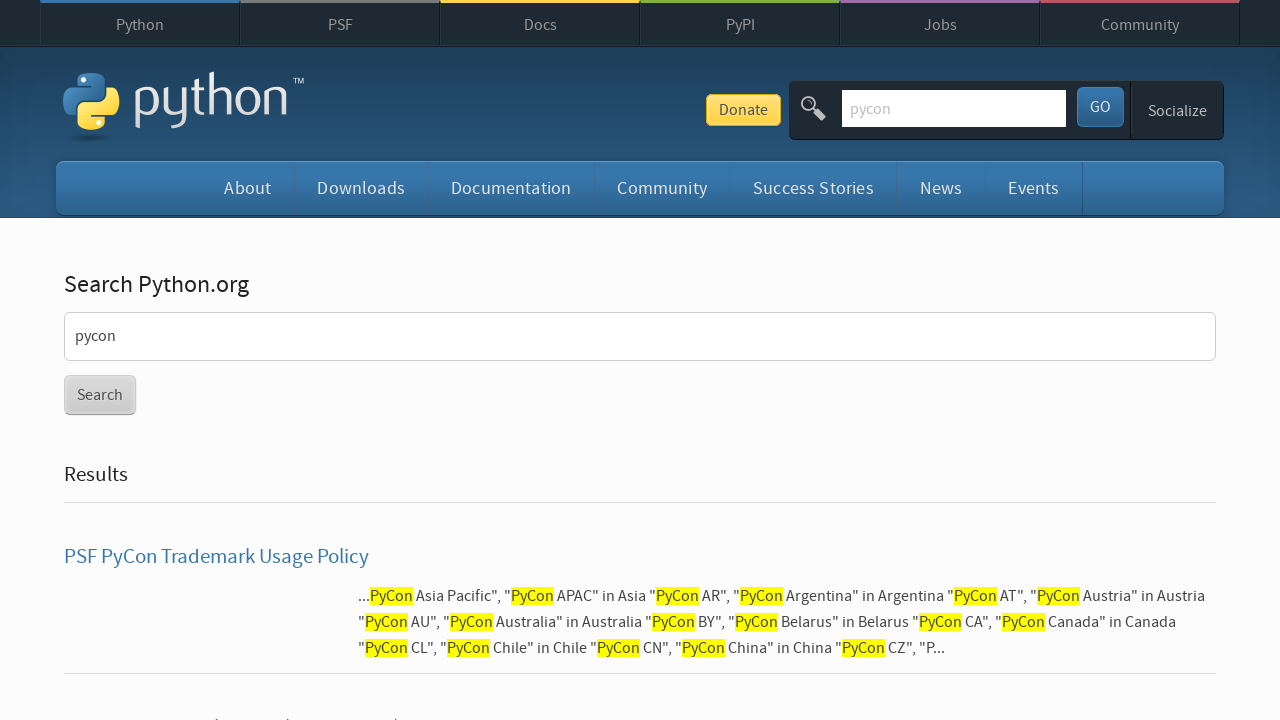

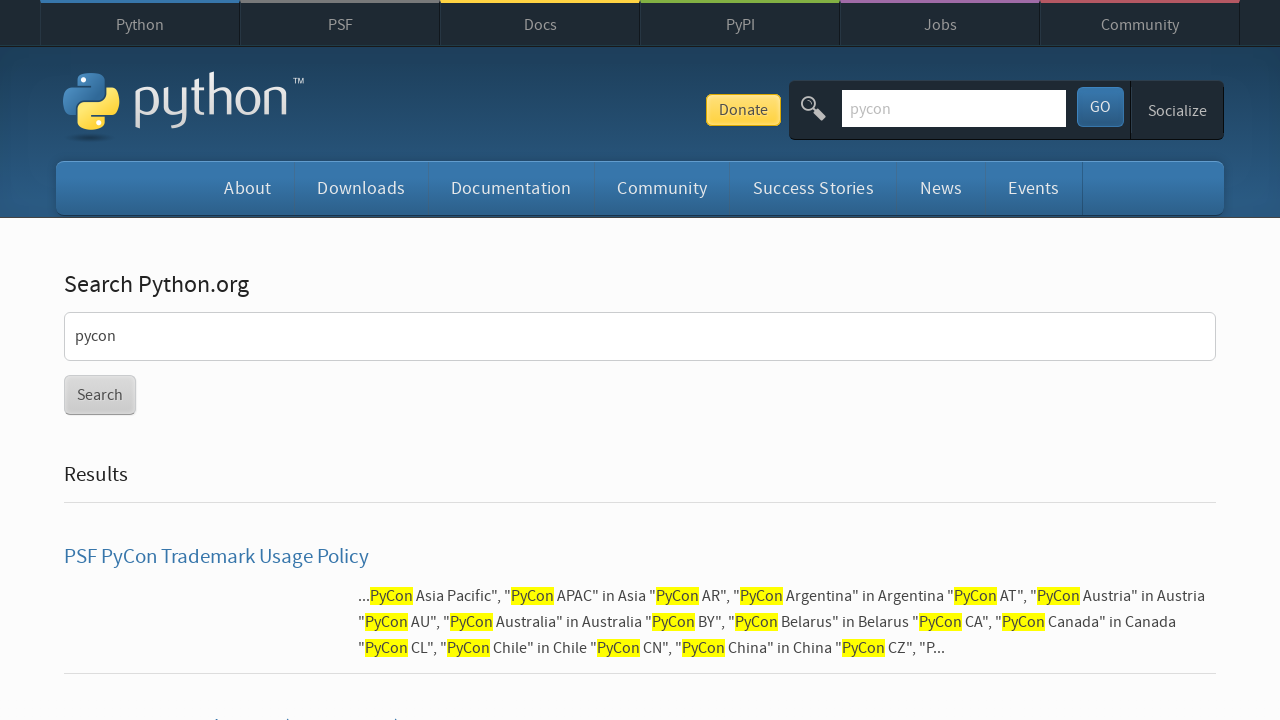